Tests mouse hover functionality by hovering over an element and clicking a revealed link

Starting URL: https://codenboxautomationlab.com/practice/

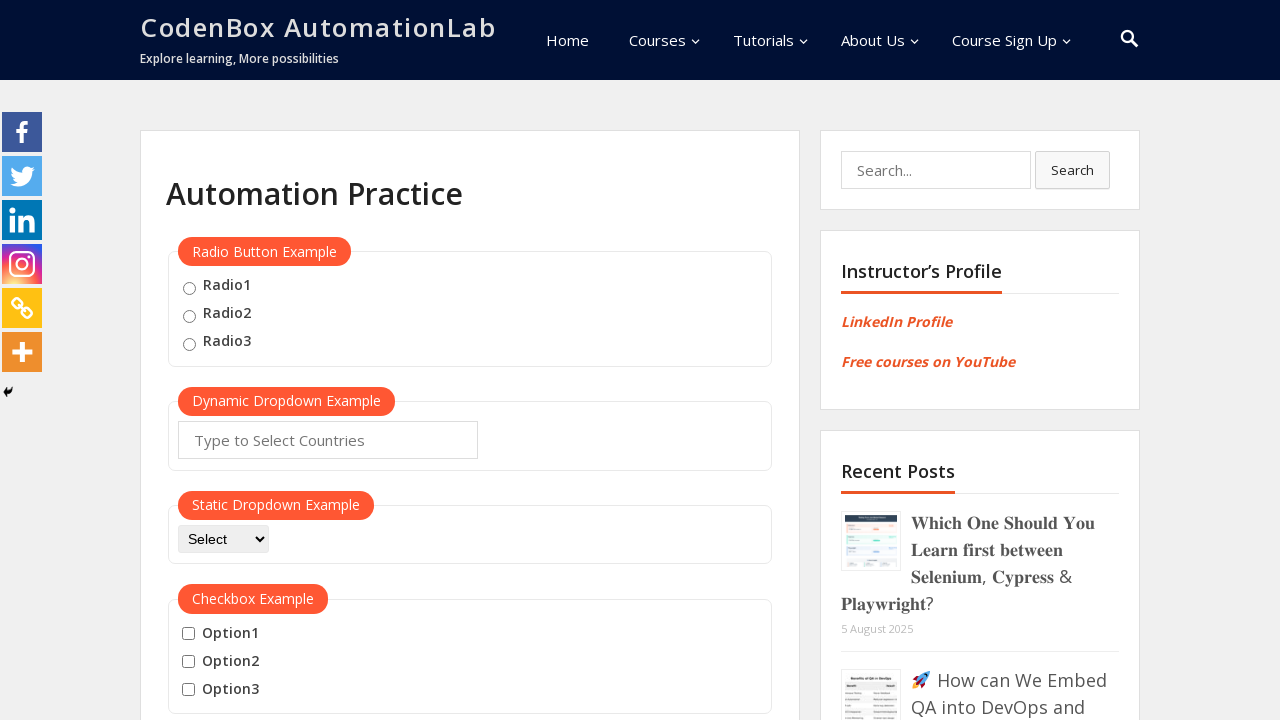

Scrolled down to mouse hover section
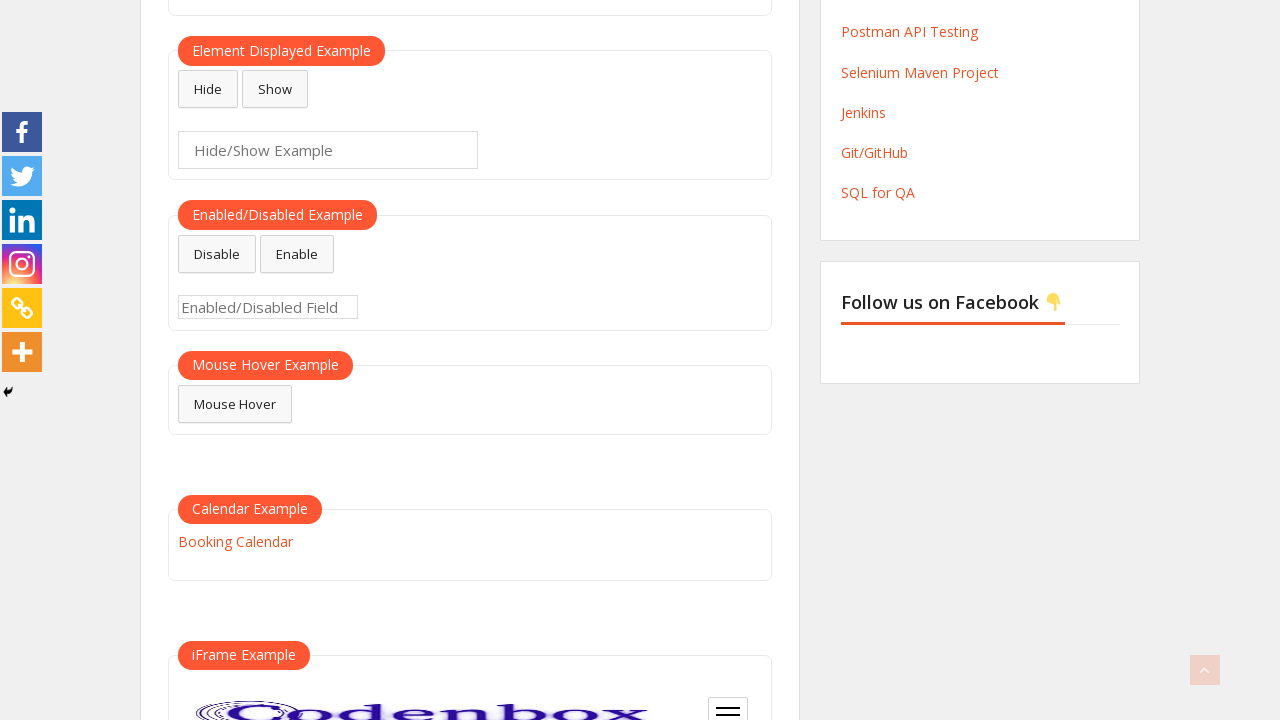

Waited 2 seconds for page to stabilize
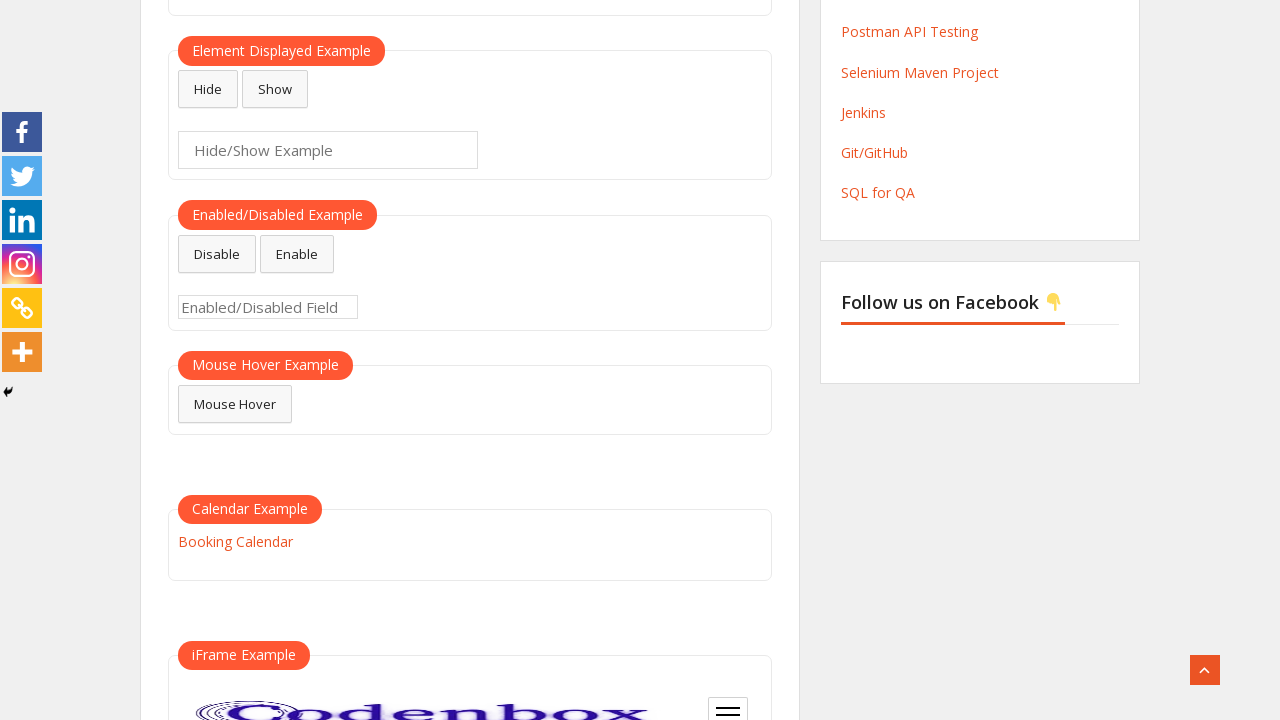

Hovered over mouse hover button element at (235, 404) on #mousehover
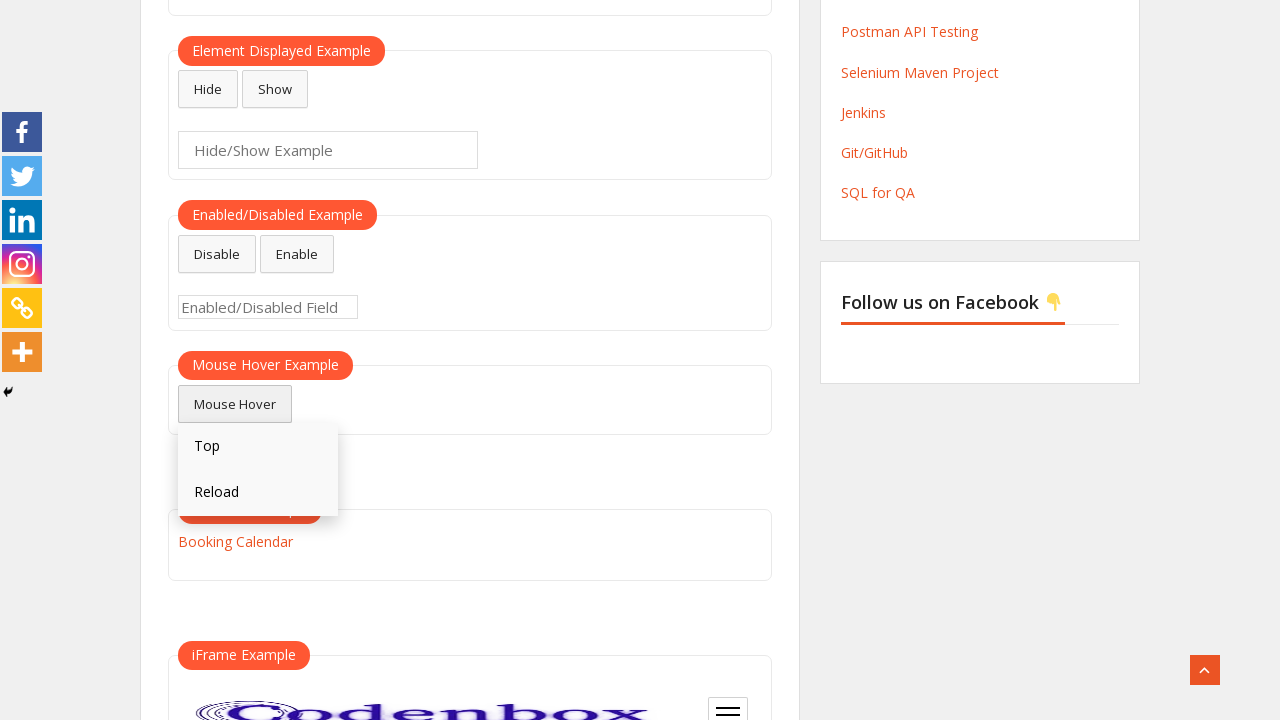

Waited 1 second for hover menu to appear
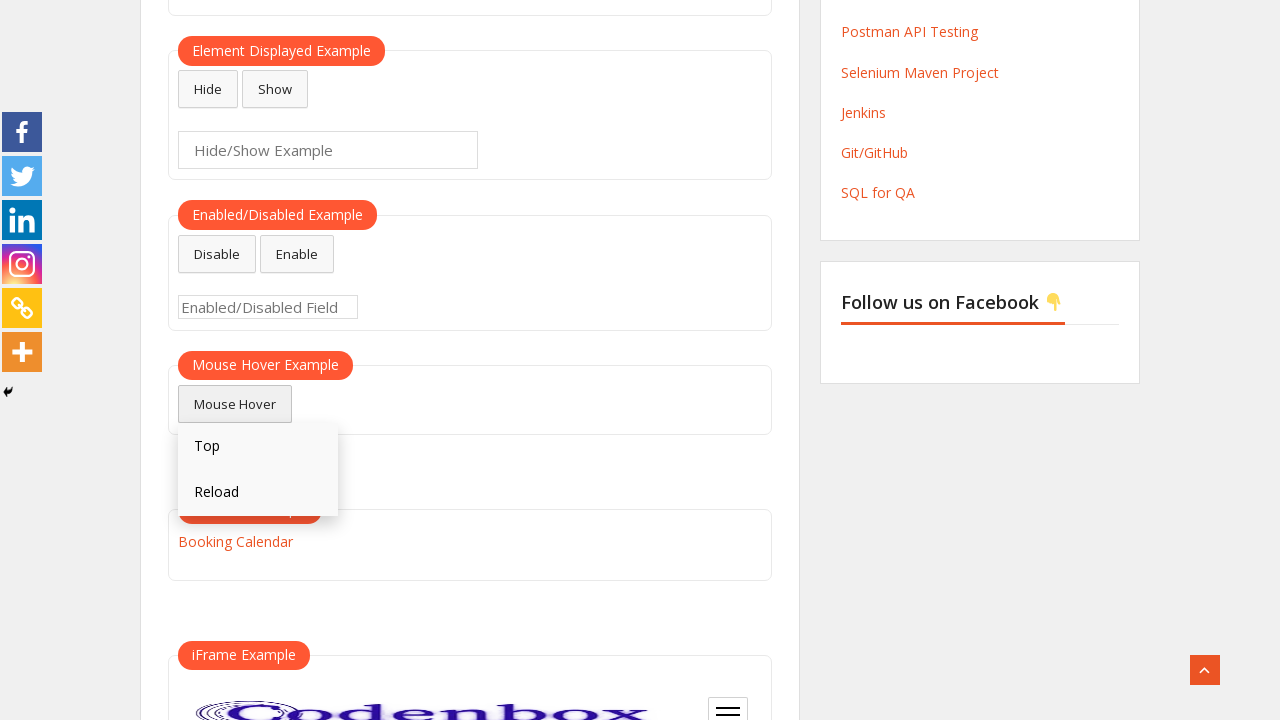

Clicked on the Top link revealed by hover at (258, 446) on text=Top
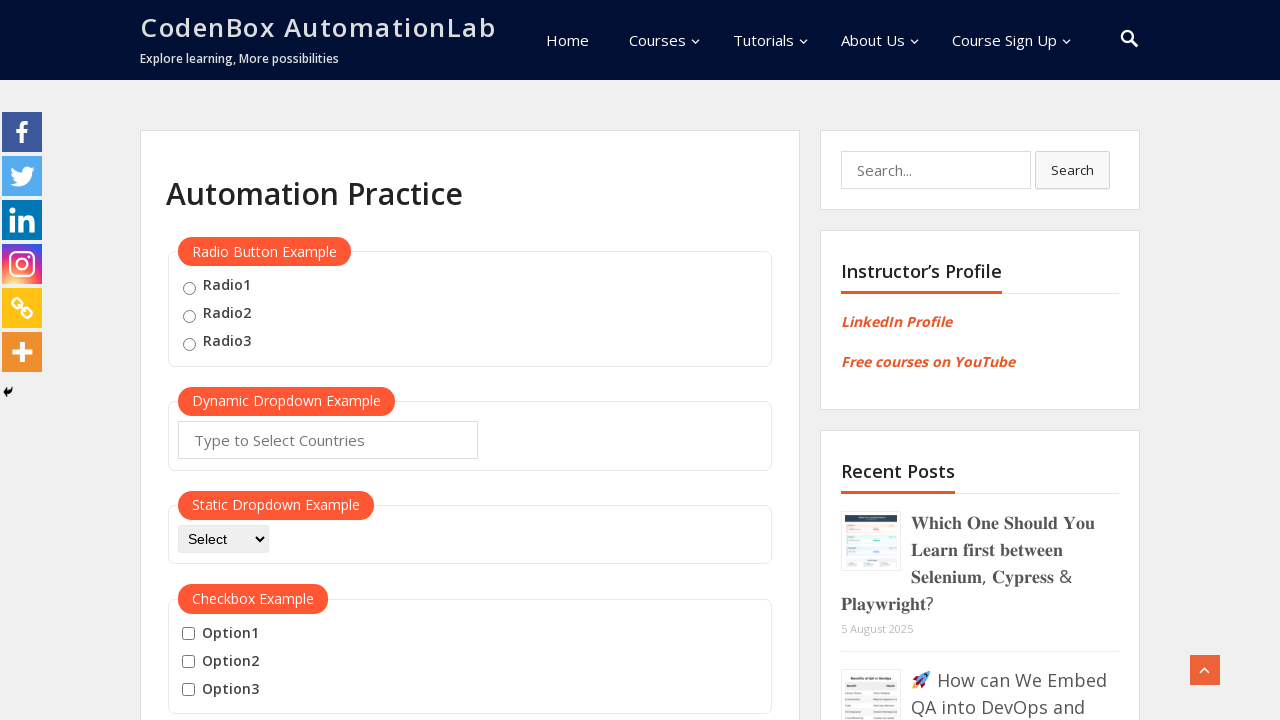

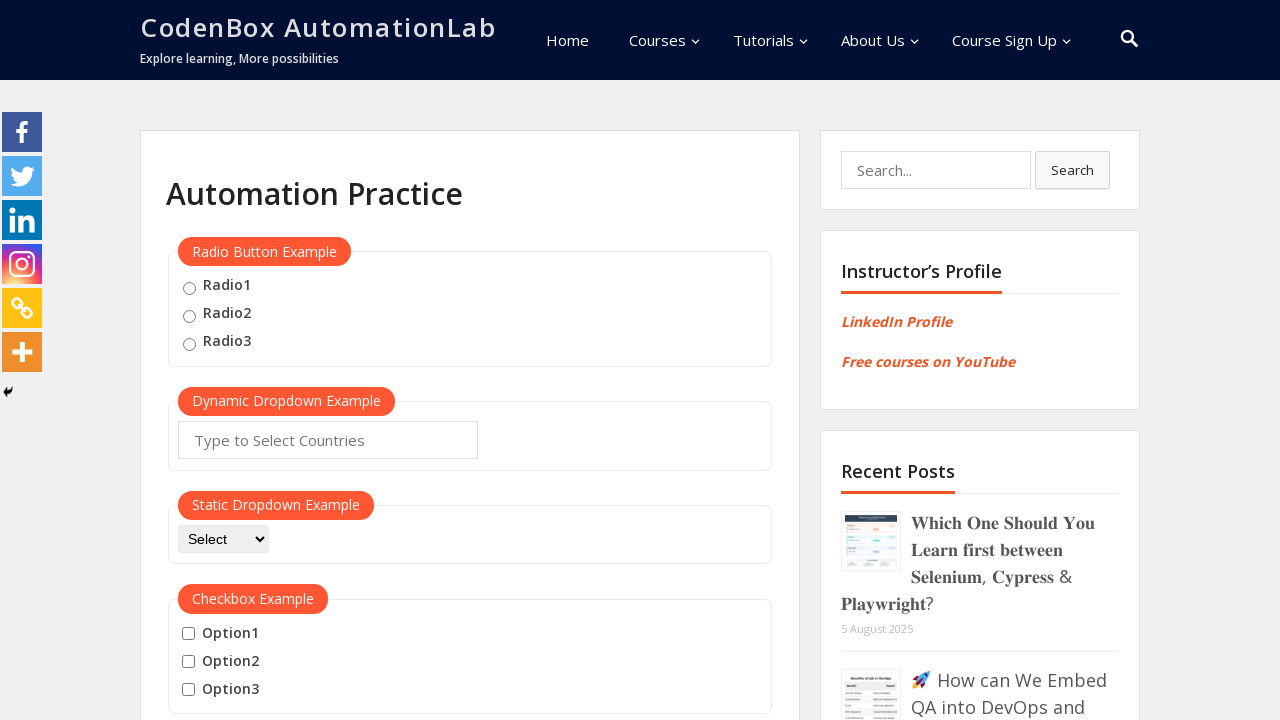